Tests explicit wait functionality by clicking a "Try it" button and waiting for a dynamically appearing "CLICK ME" button to become present

Starting URL: https://pynishant.github.io/Selenium-python-waits.html

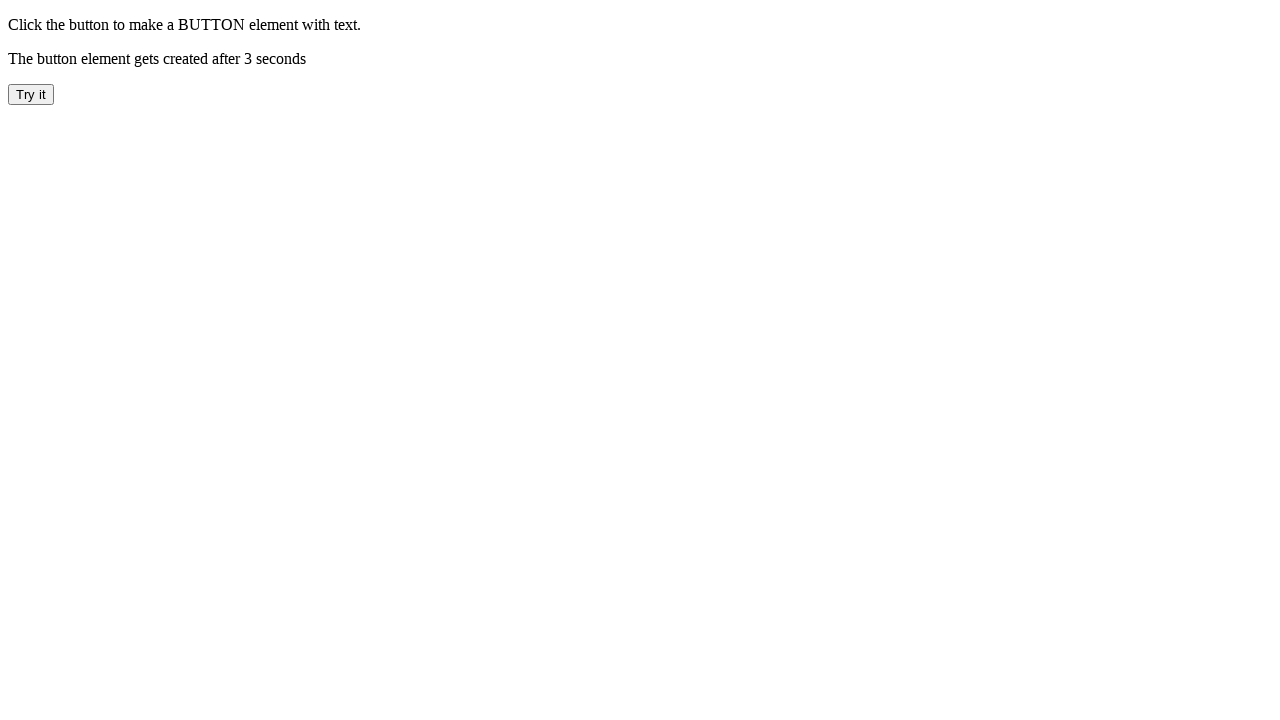

Clicked the 'Try it' button at (31, 94) on xpath=//button[contains(text(), 'Try it')]
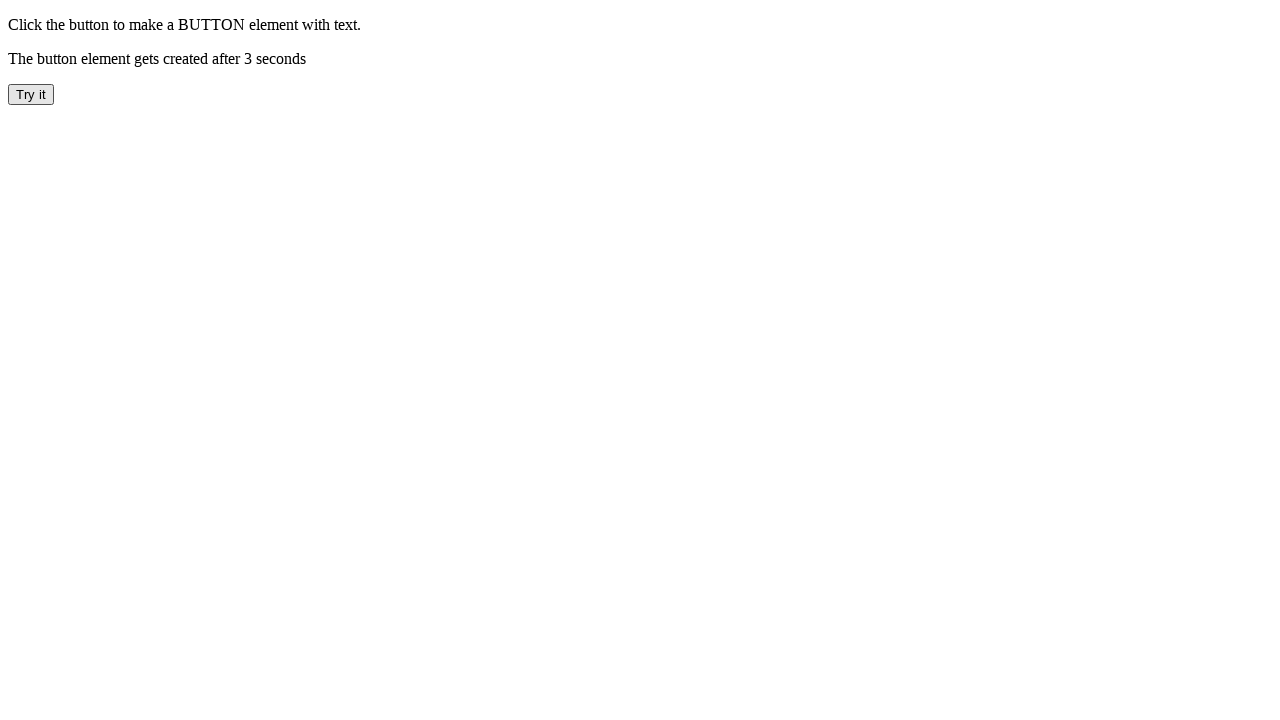

Waited for 'CLICK ME' button to appear (45s timeout)
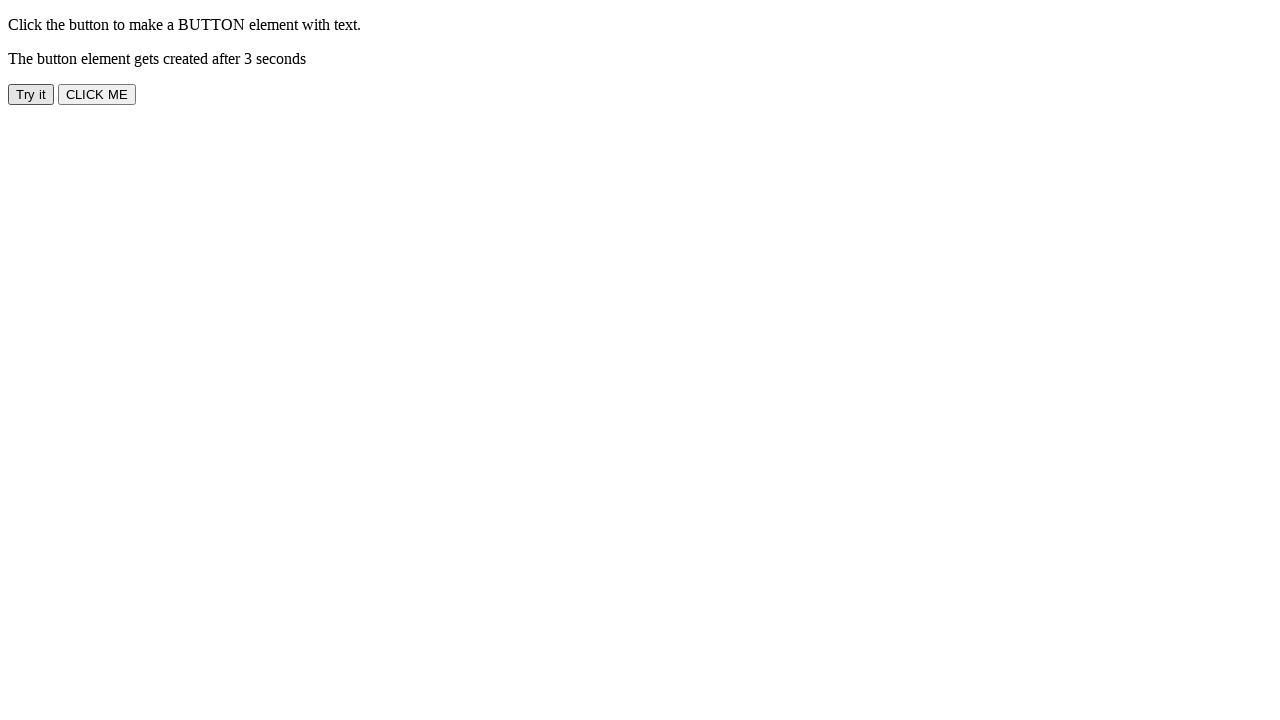

Confirmed 'CLICK ME' button is visible
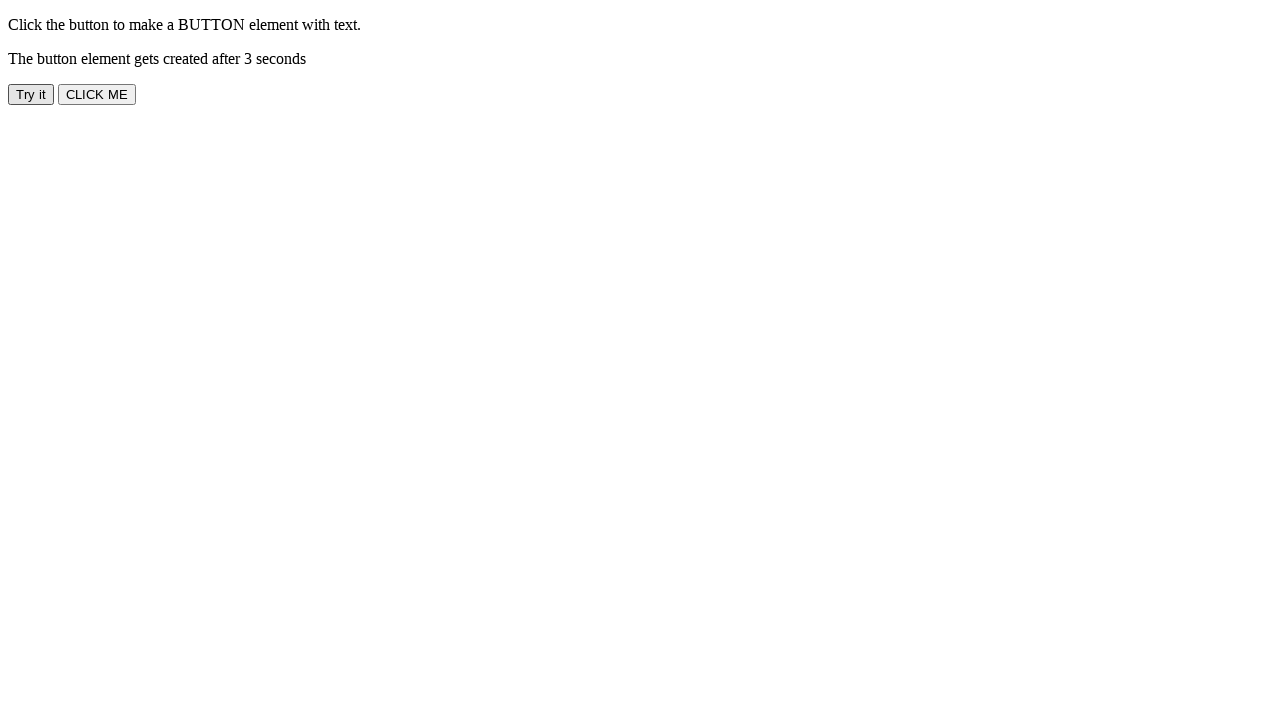

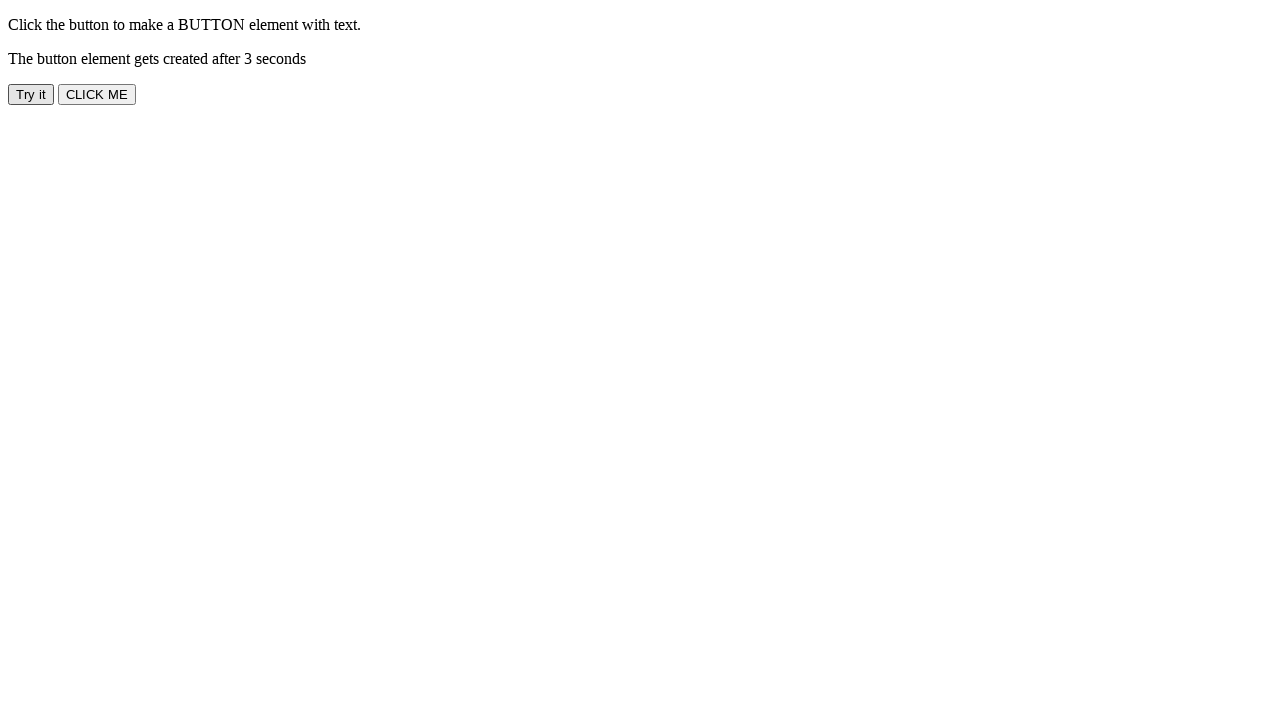